Opens multiple browser windows, navigates to different pages, and closes them

Starting URL: https://www.selenium.dev/selenium/web/iframes.html

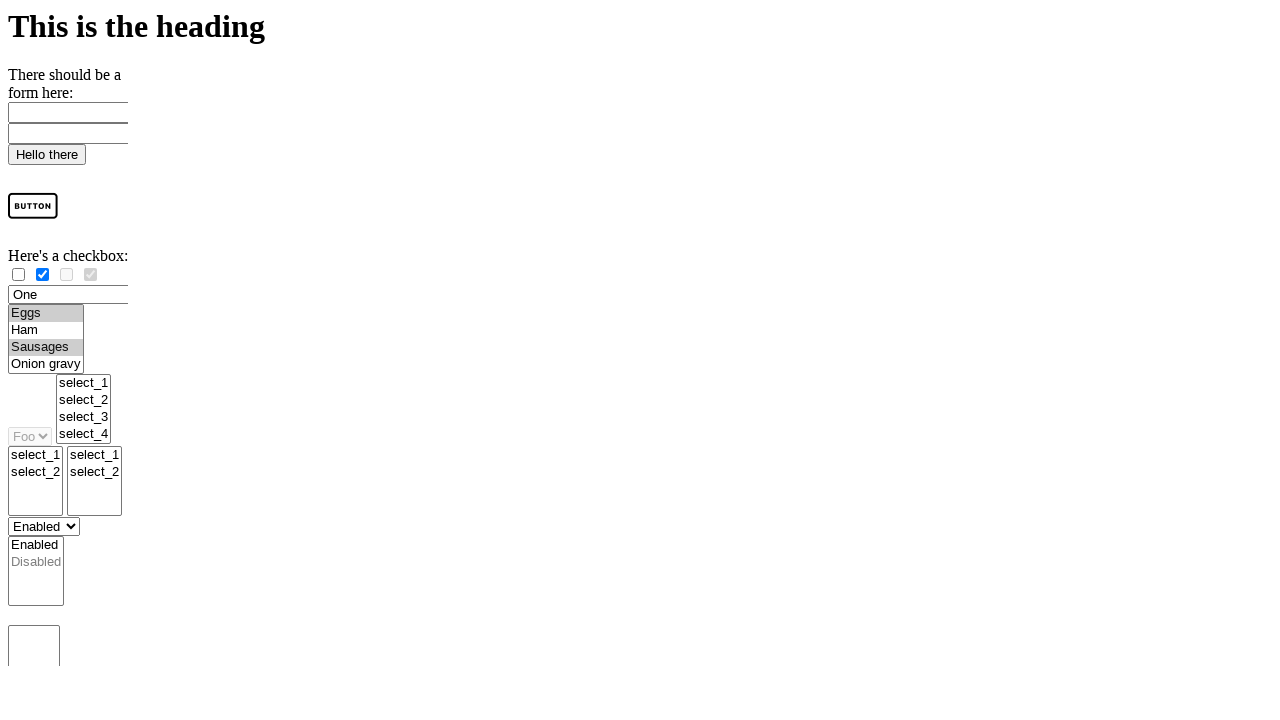

Initial page loaded (iframes.html)
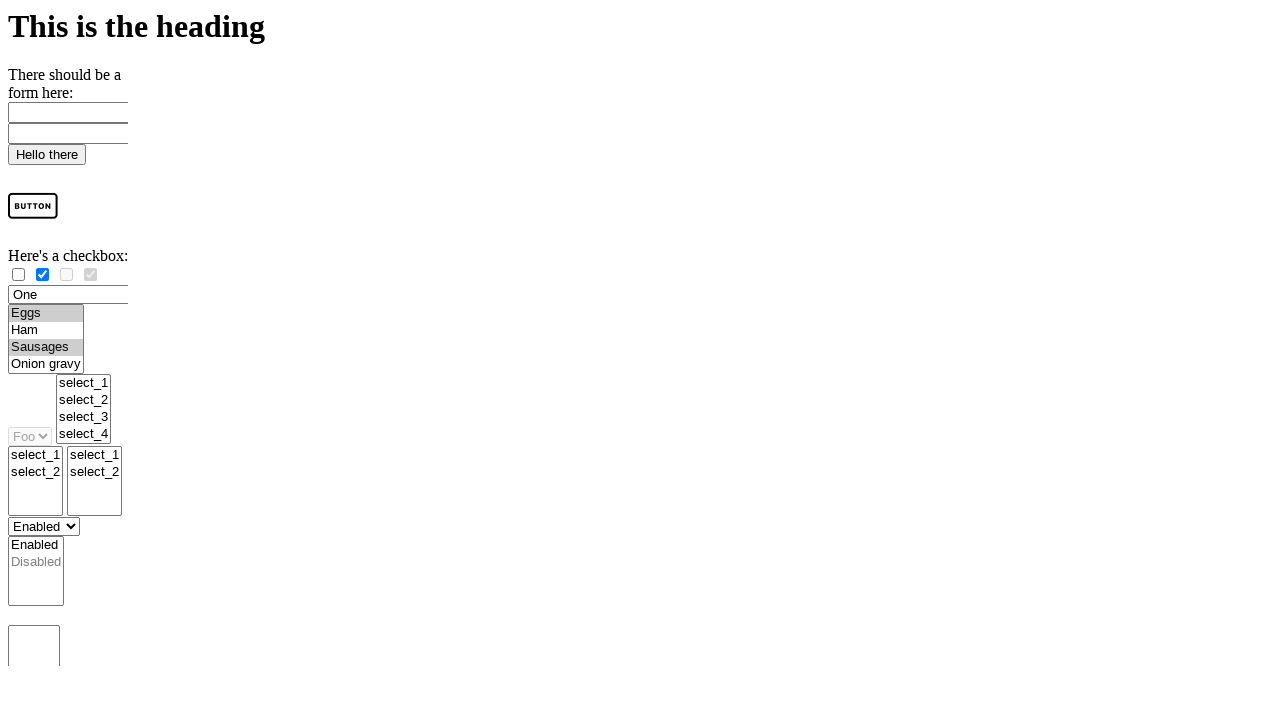

Opened a new browser window
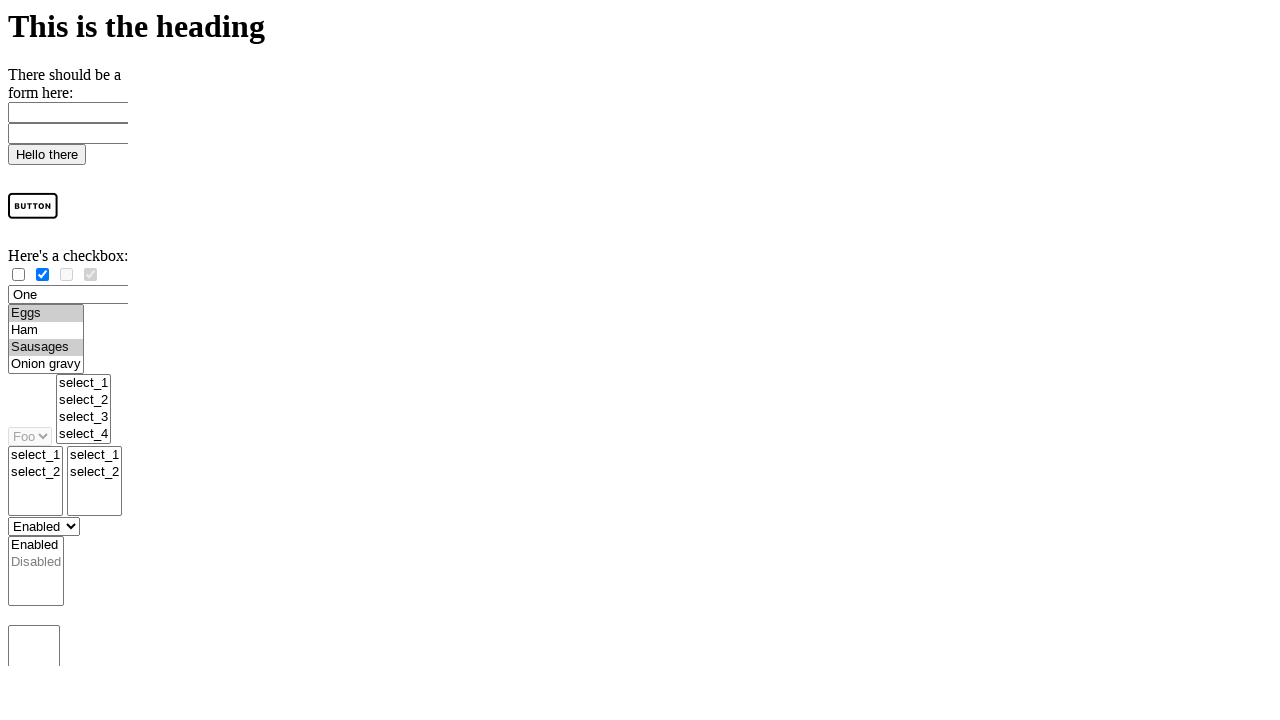

Navigated new window to Selenium homepage
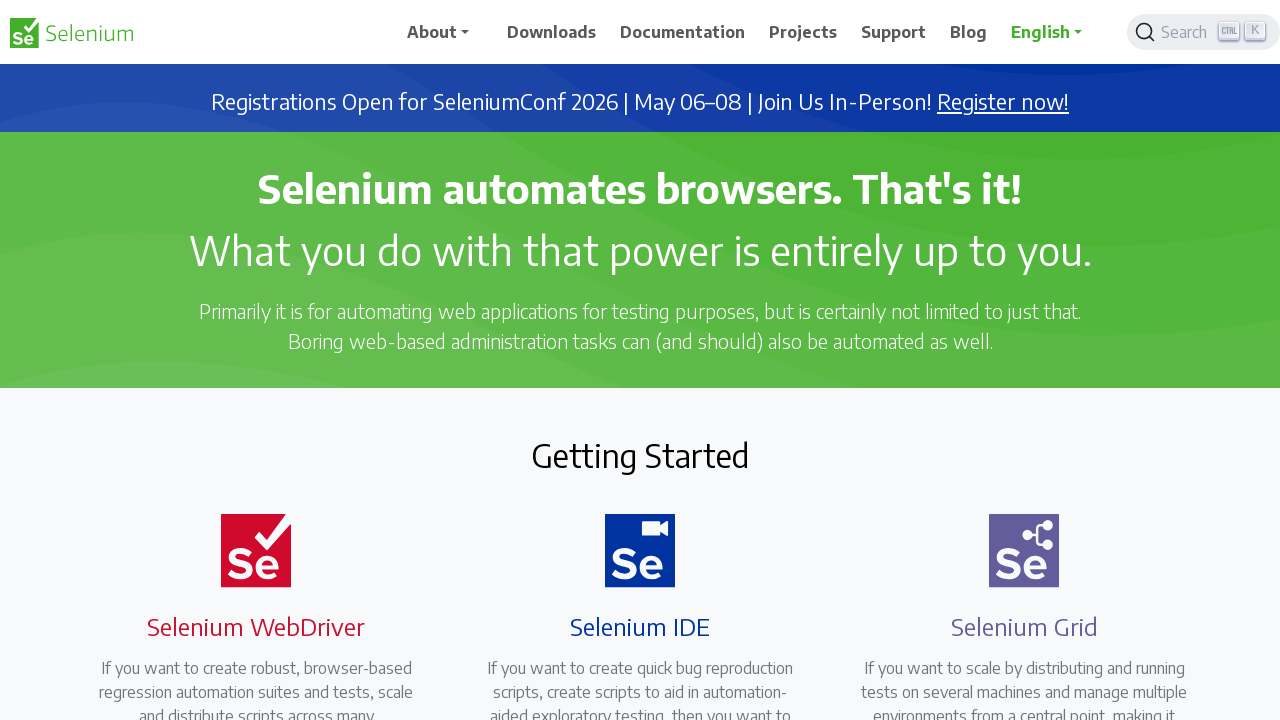

Selenium homepage loaded in new window
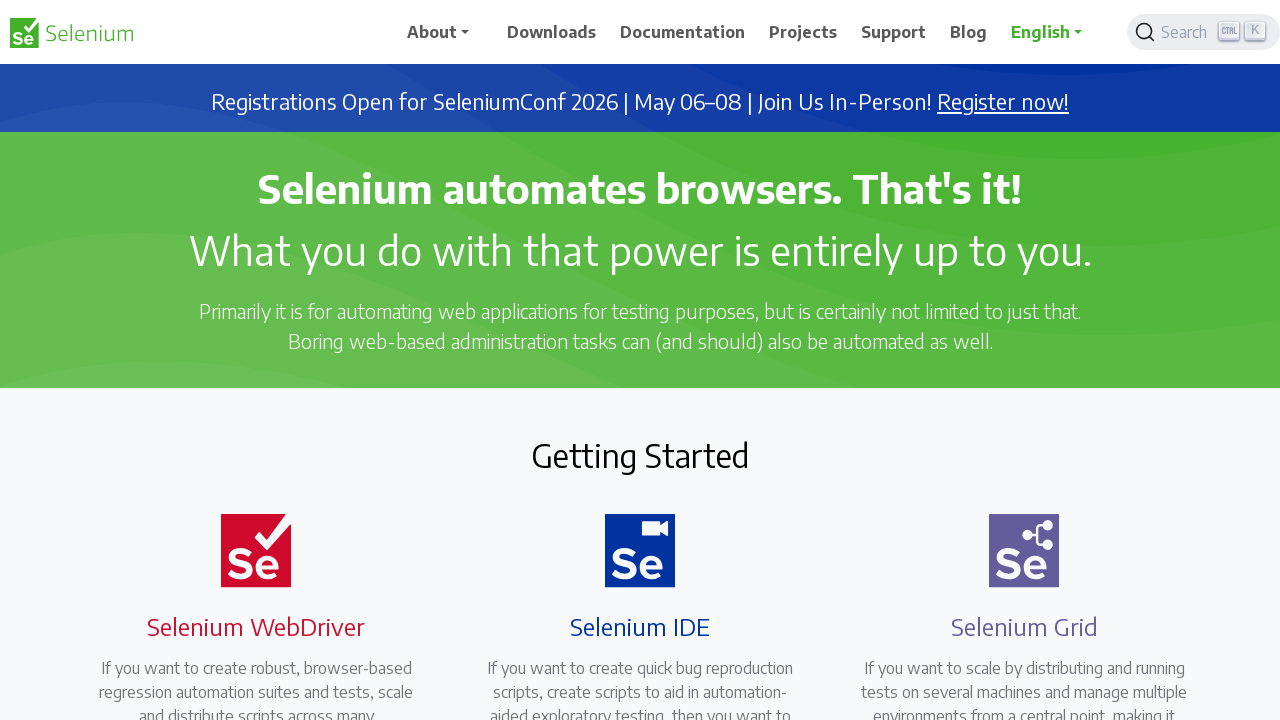

Closed the new browser window
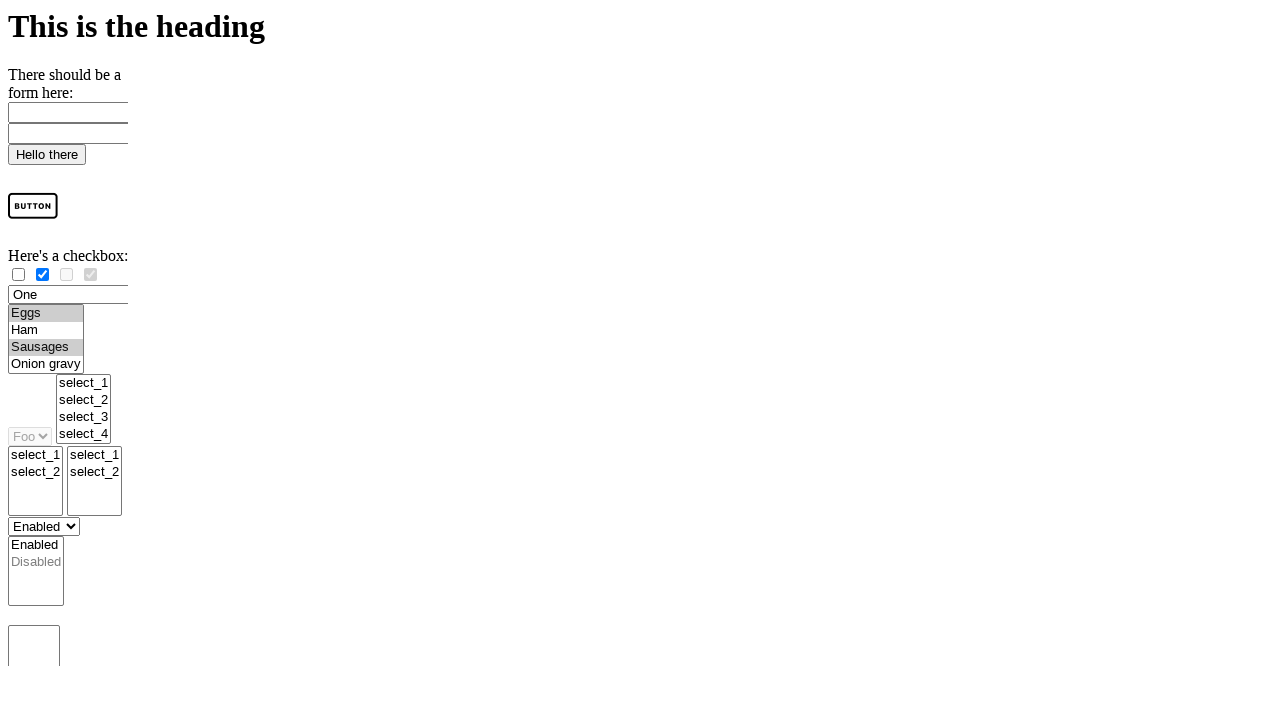

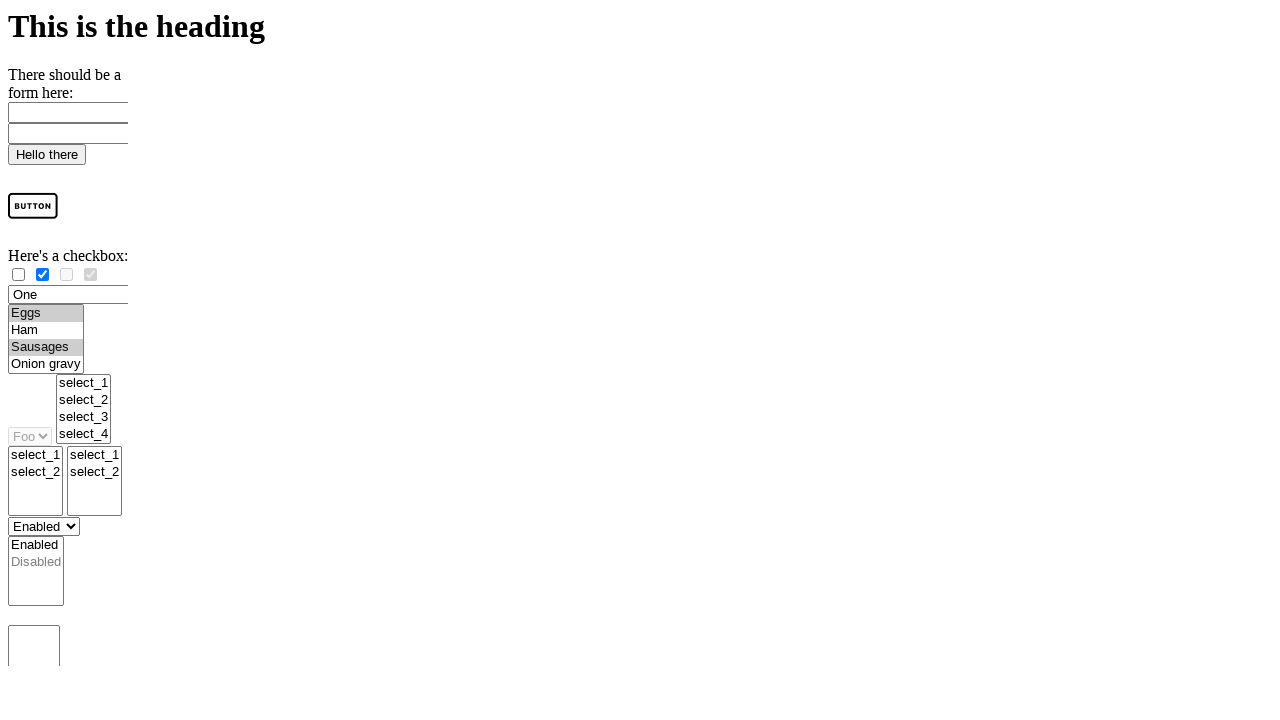